Tests search functionality by searching for a movie title and verifying results

Starting URL: https://div.cz/

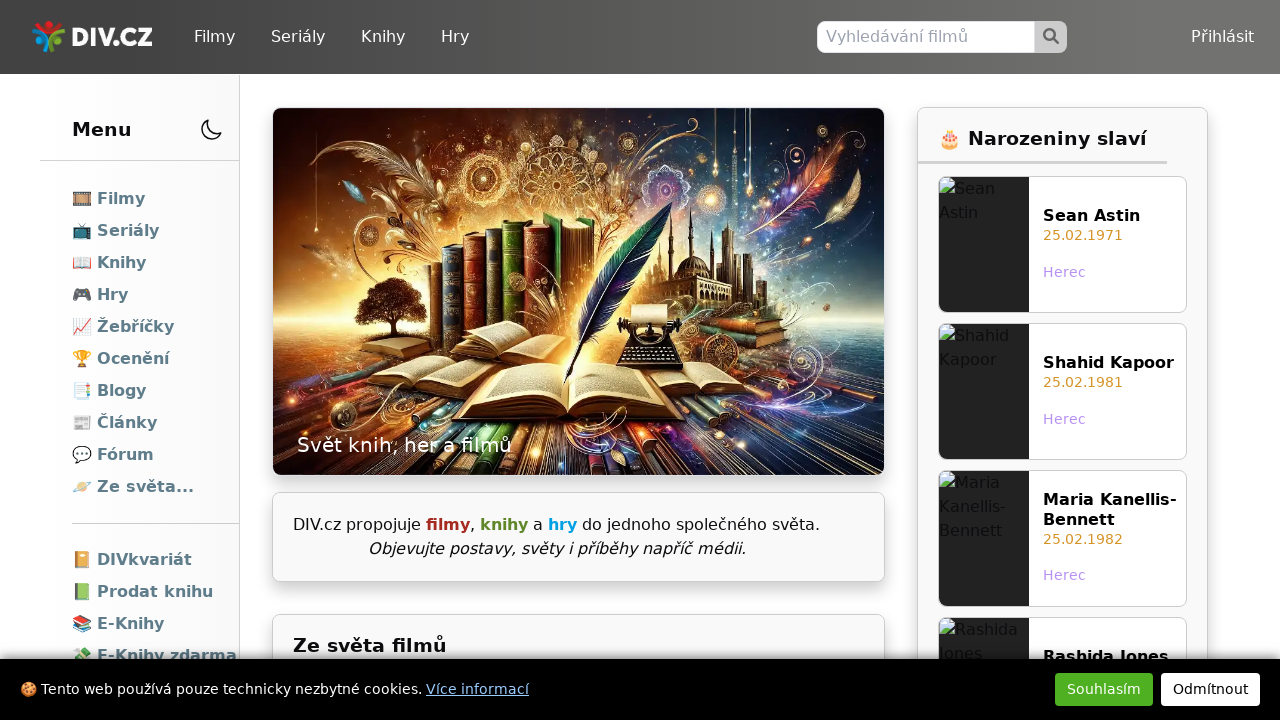

Search box became visible
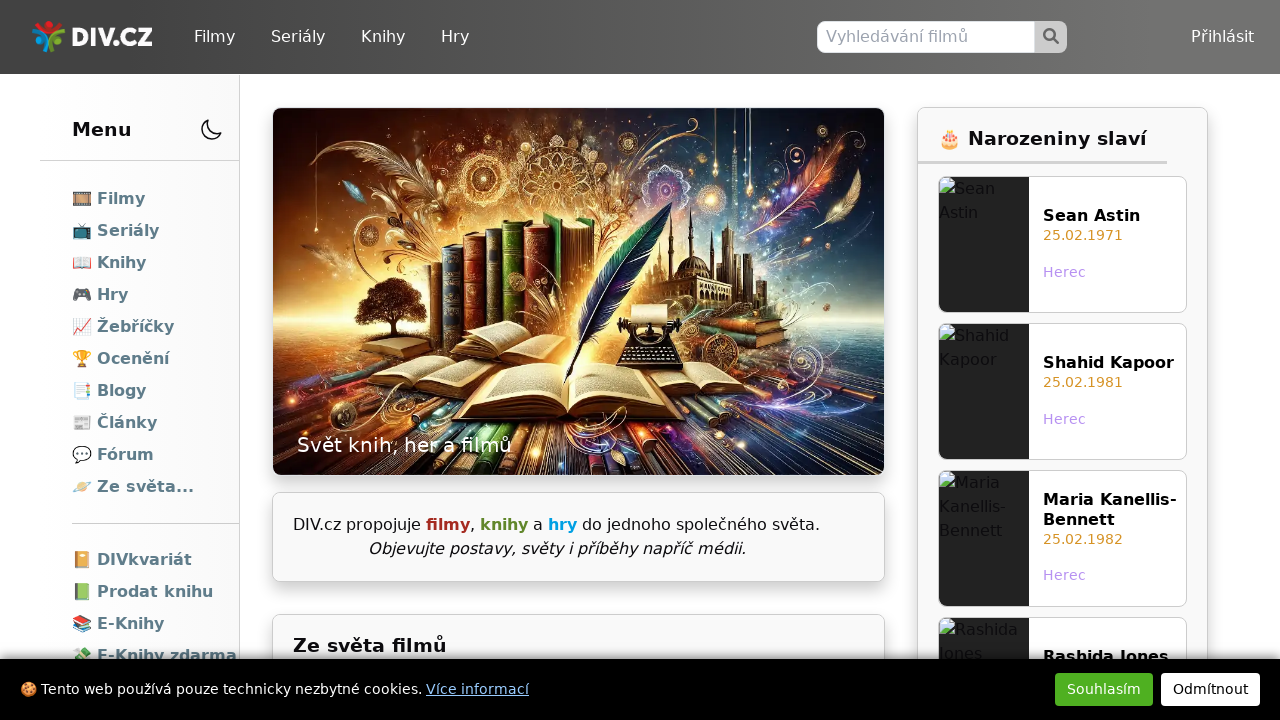

Cleared search box on input[name='q']
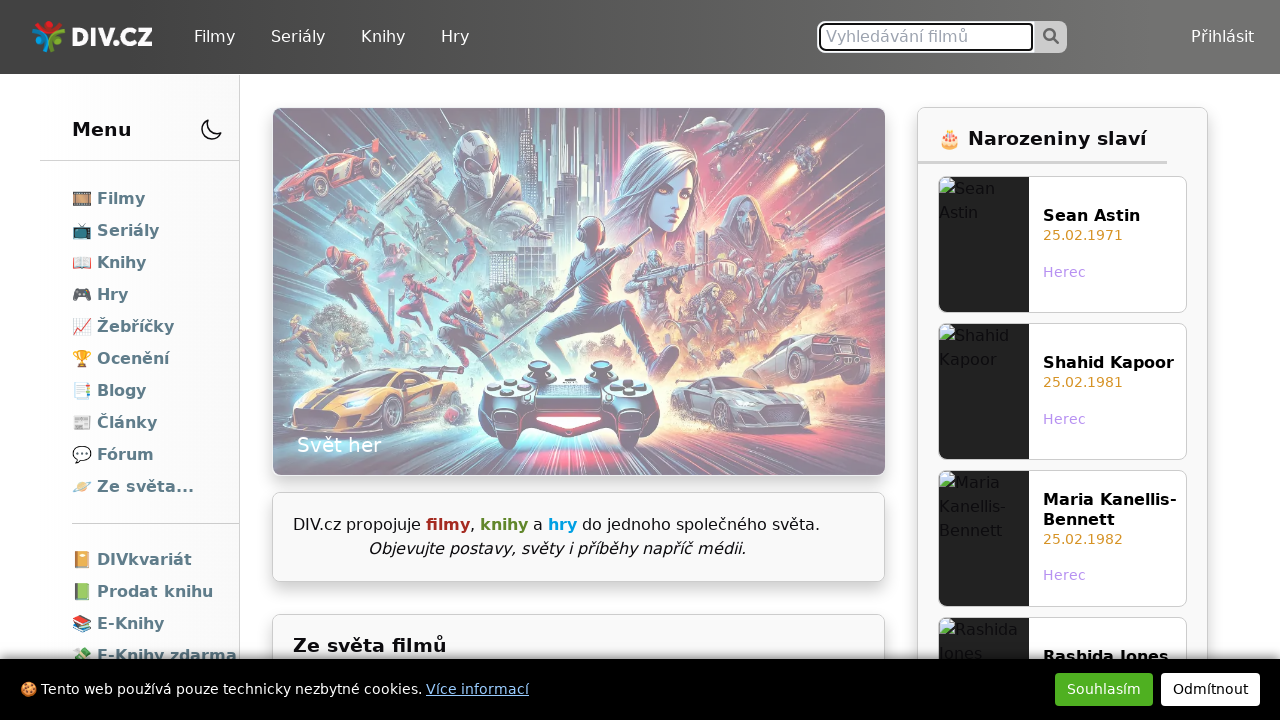

Entered movie title 'Prolhané krásky: Prvotní hřích' into search box on input[name='q']
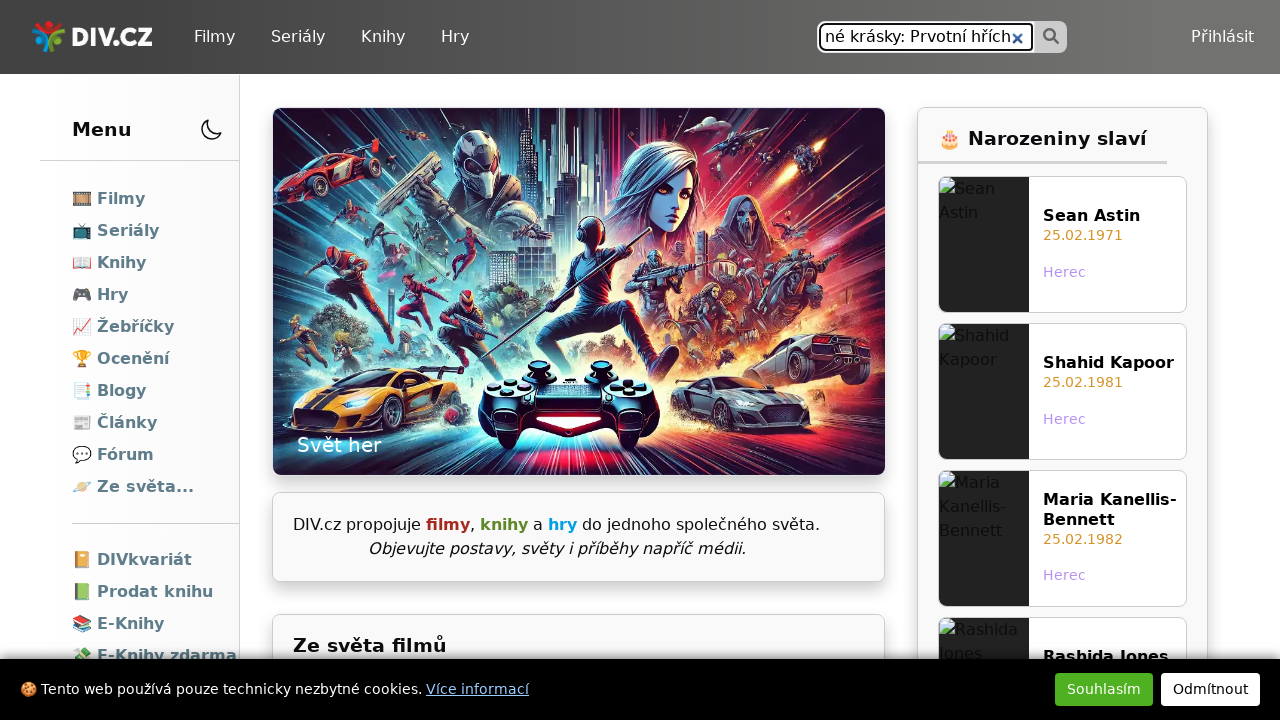

Submitted search form by pressing Enter on input[name='q']
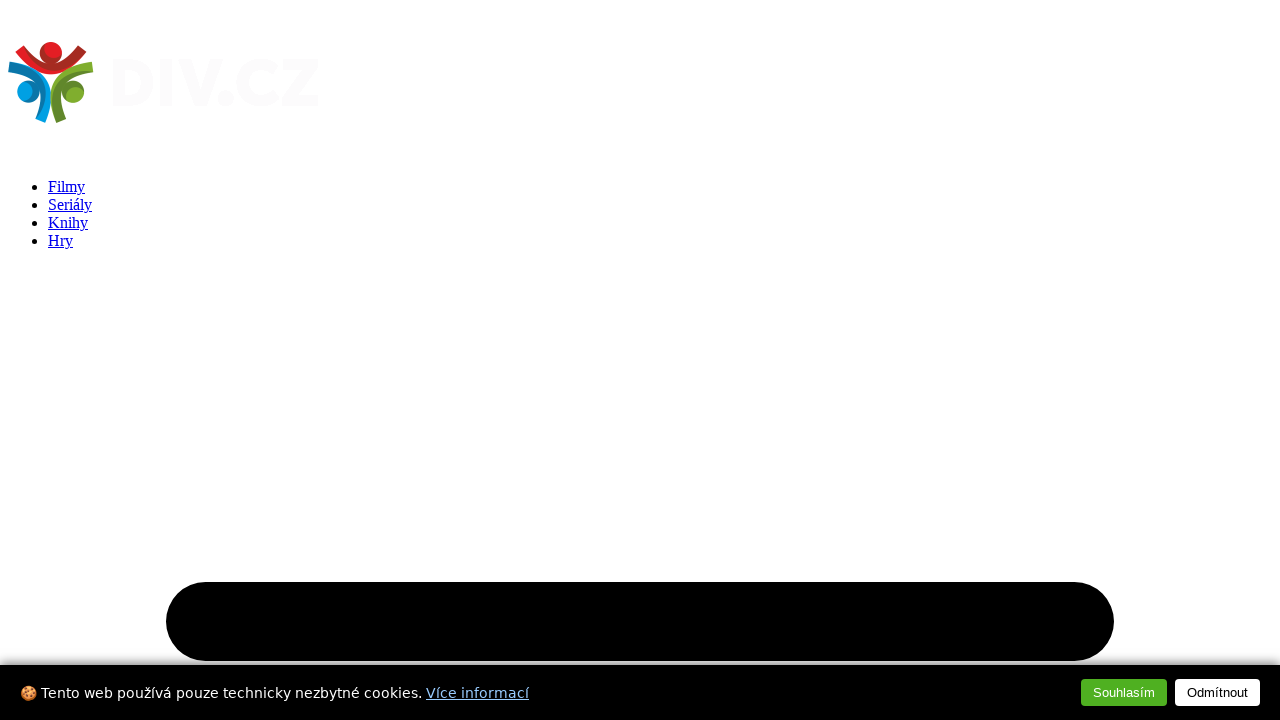

Search results page loaded with movie title visible
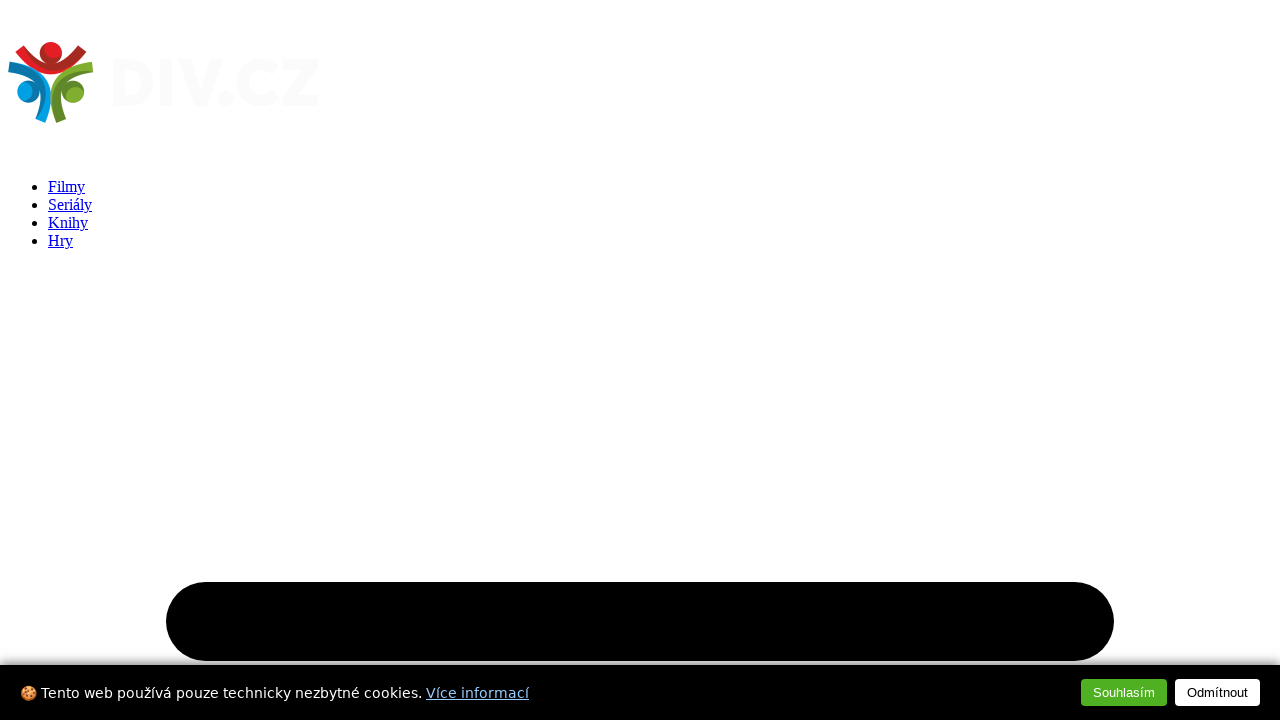

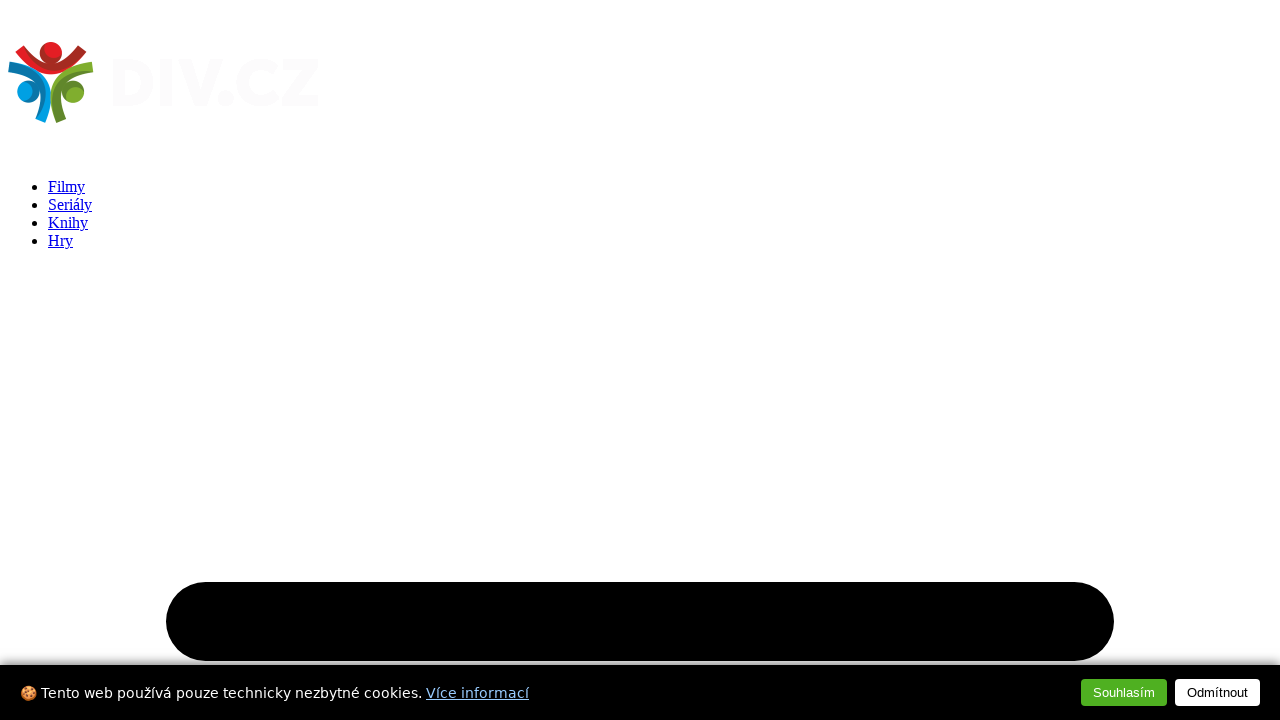